Navigates to an OpenCart login page and fills the email field with a test email address, then retrieves the entered value

Starting URL: https://naveenautomationlabs.com/opencart/index.php?route=account/login

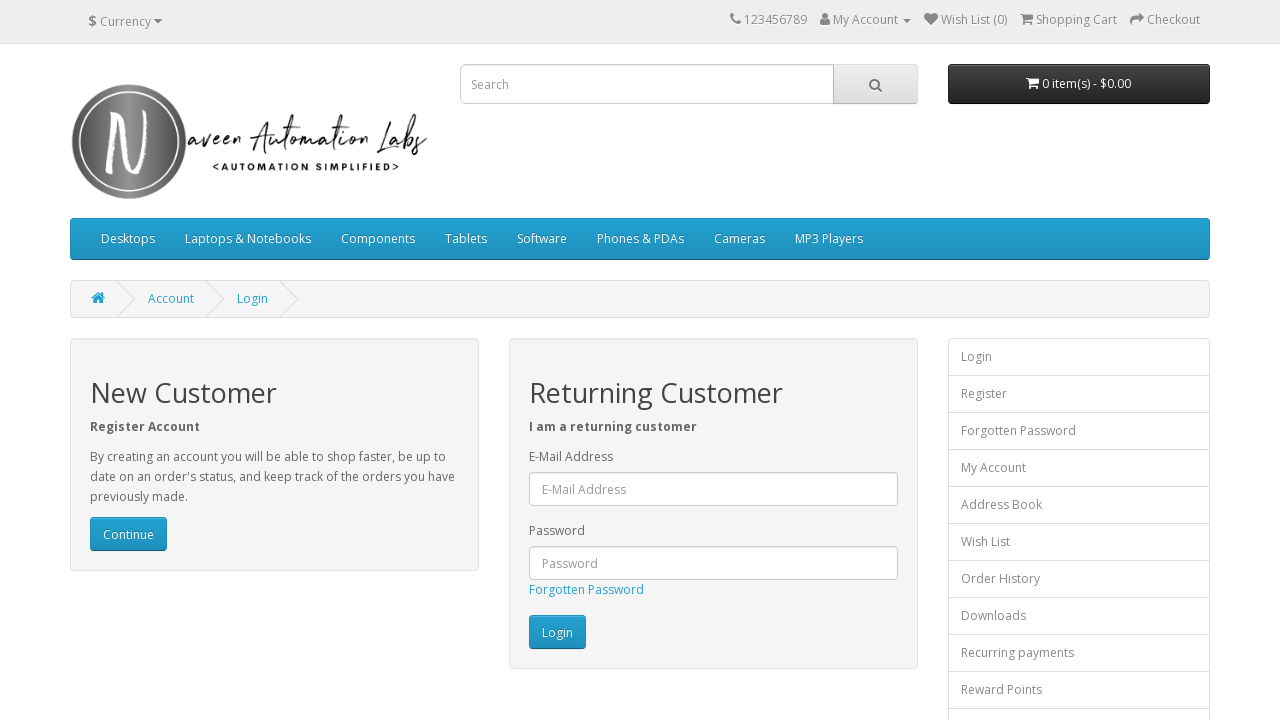

Navigated to OpenCart login page
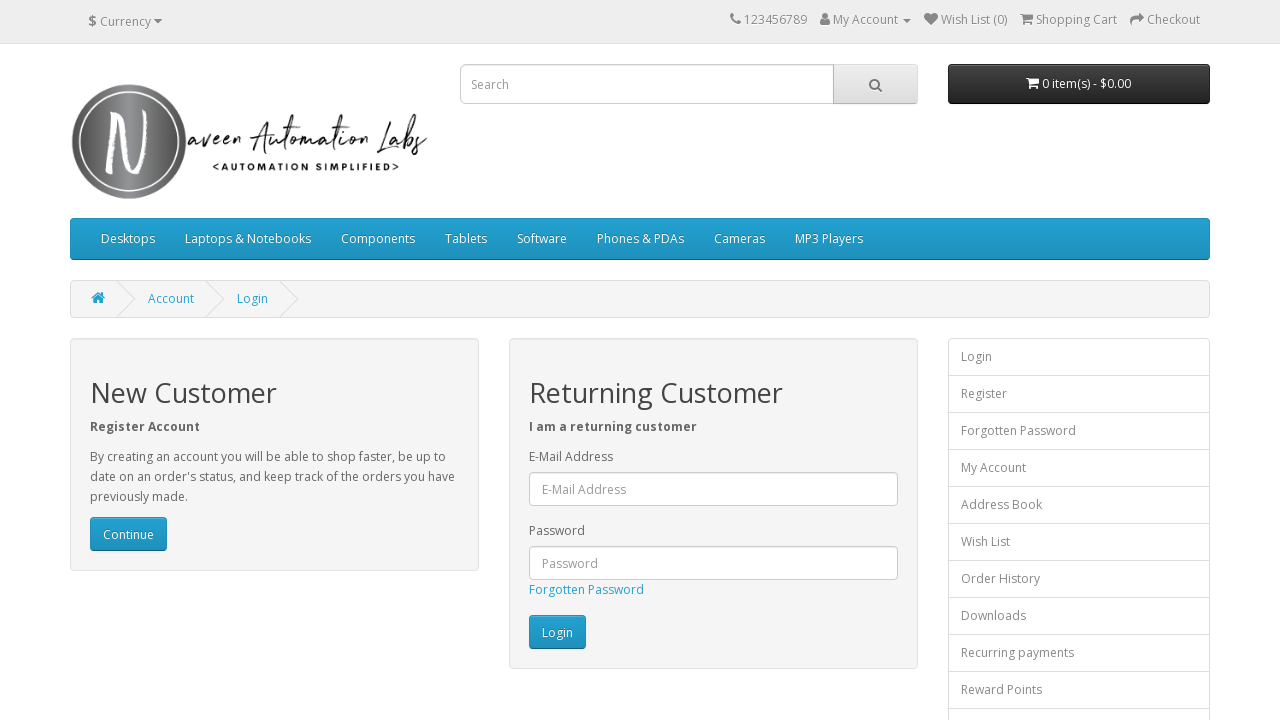

Filled email field with 'pop@selenium.com' on #input-email
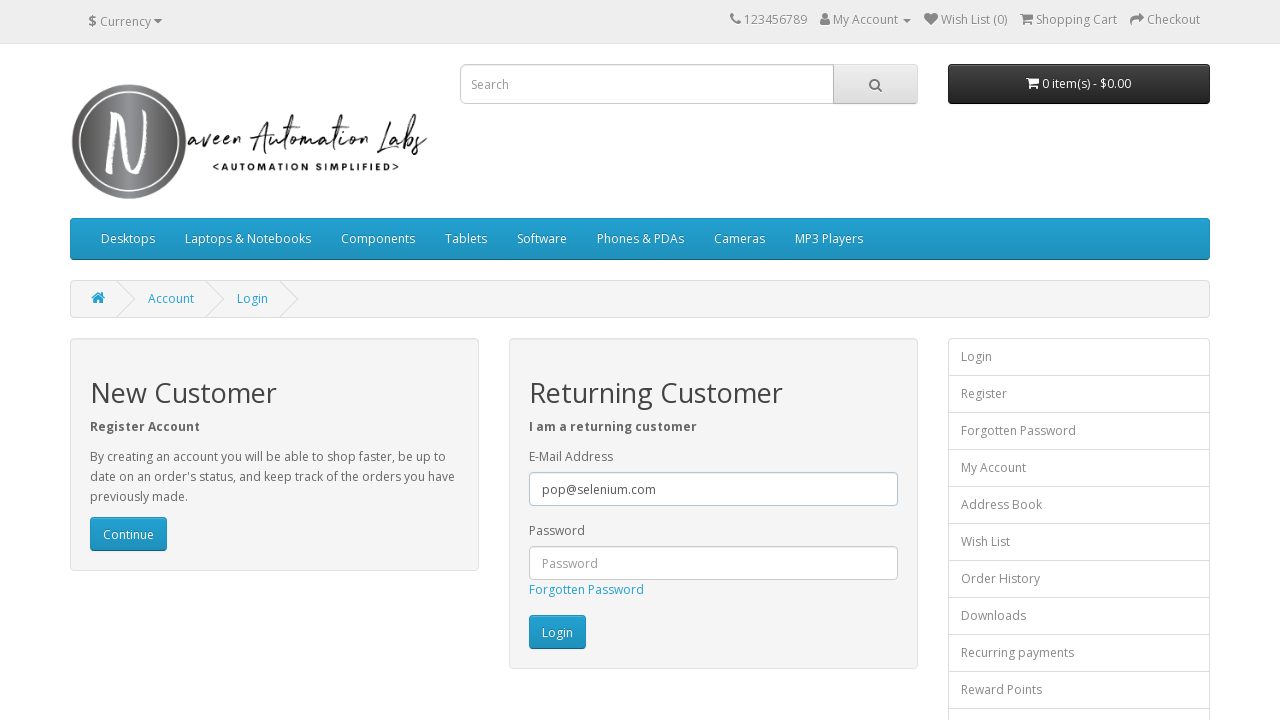

Retrieved email field value: 'pop@selenium.com'
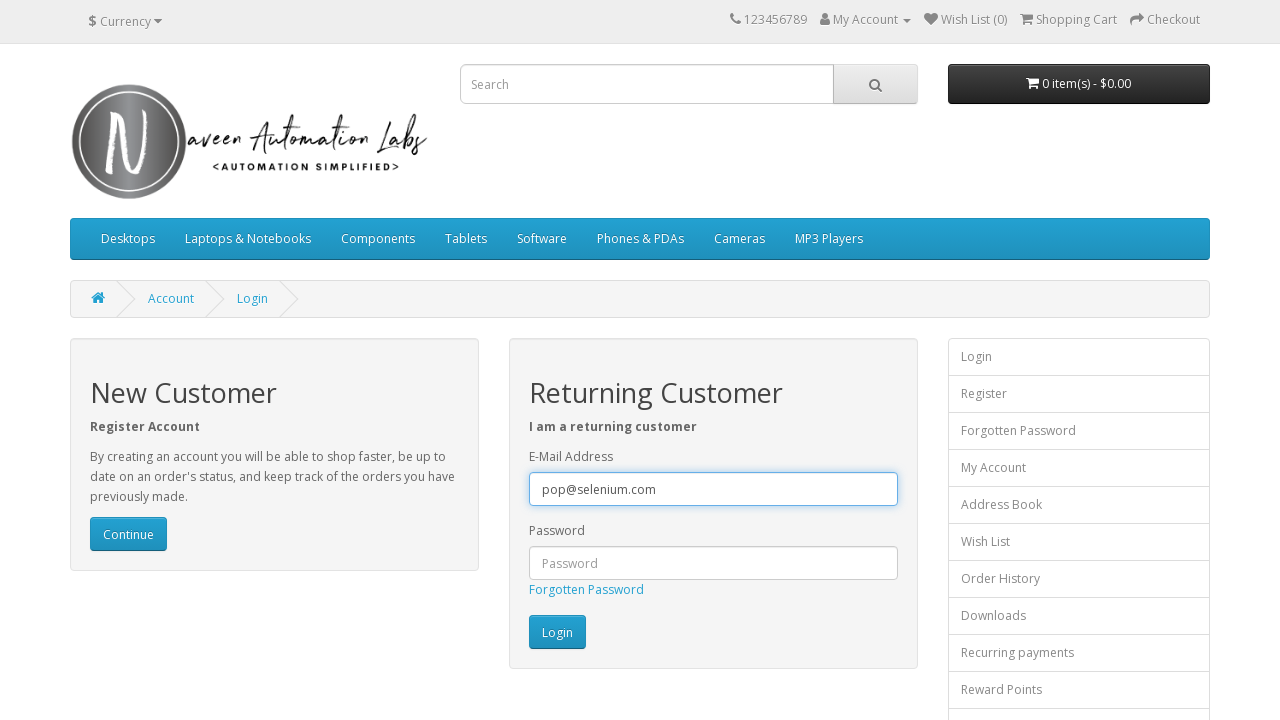

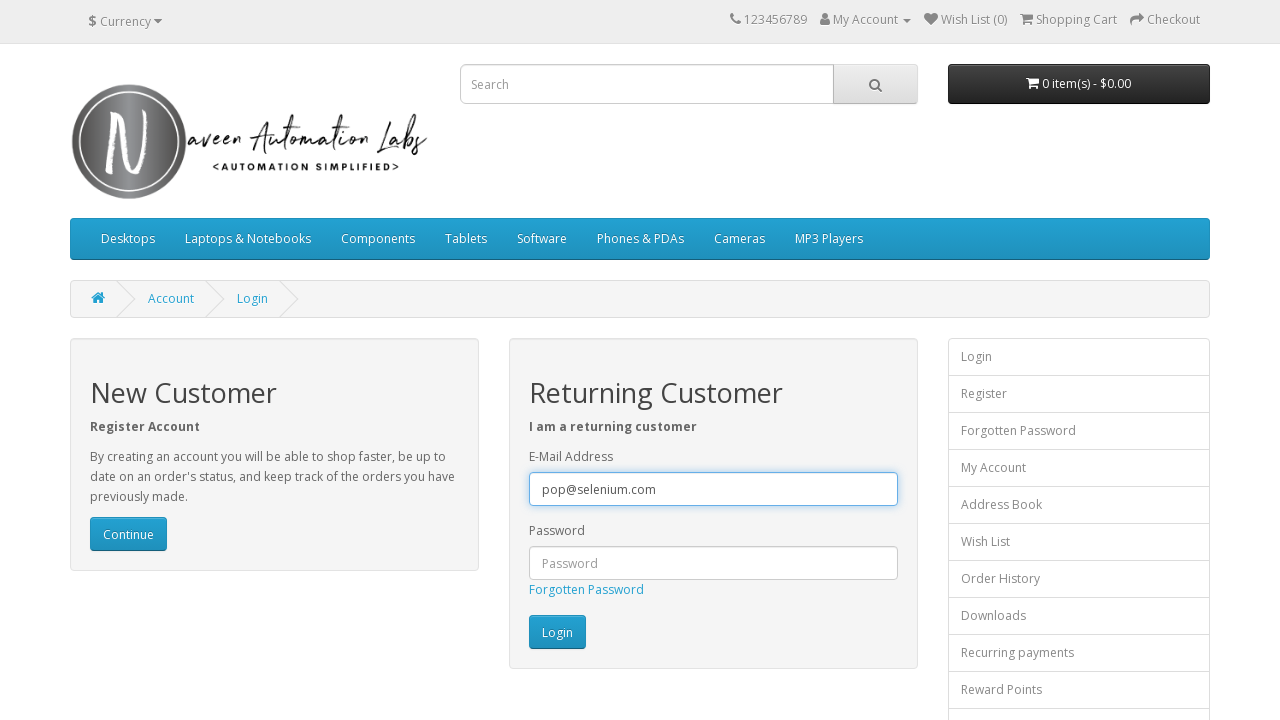